Tests dynamic loading functionality by clicking a start button, waiting for loading to complete, and verifying the result text appears

Starting URL: https://automationfc.github.io/dynamic-loading/

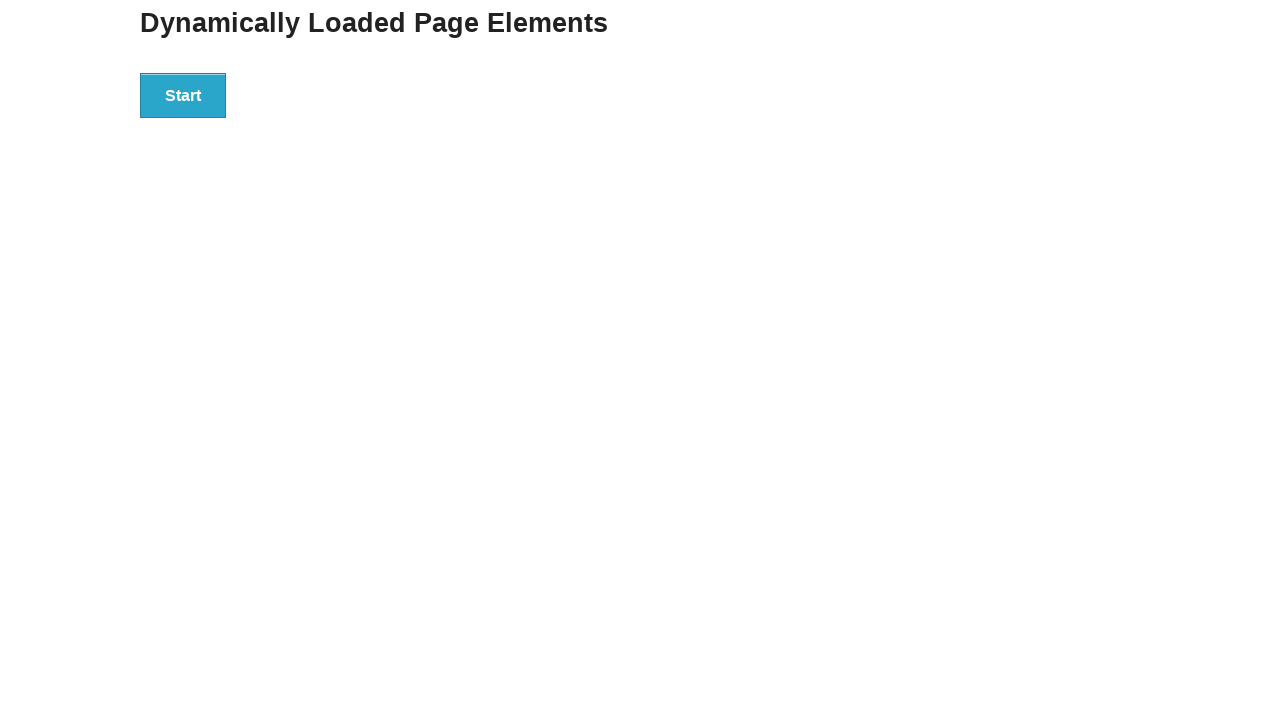

Clicked the Start button to trigger dynamic loading at (183, 95) on xpath=//button[contains(text(),'Start')]
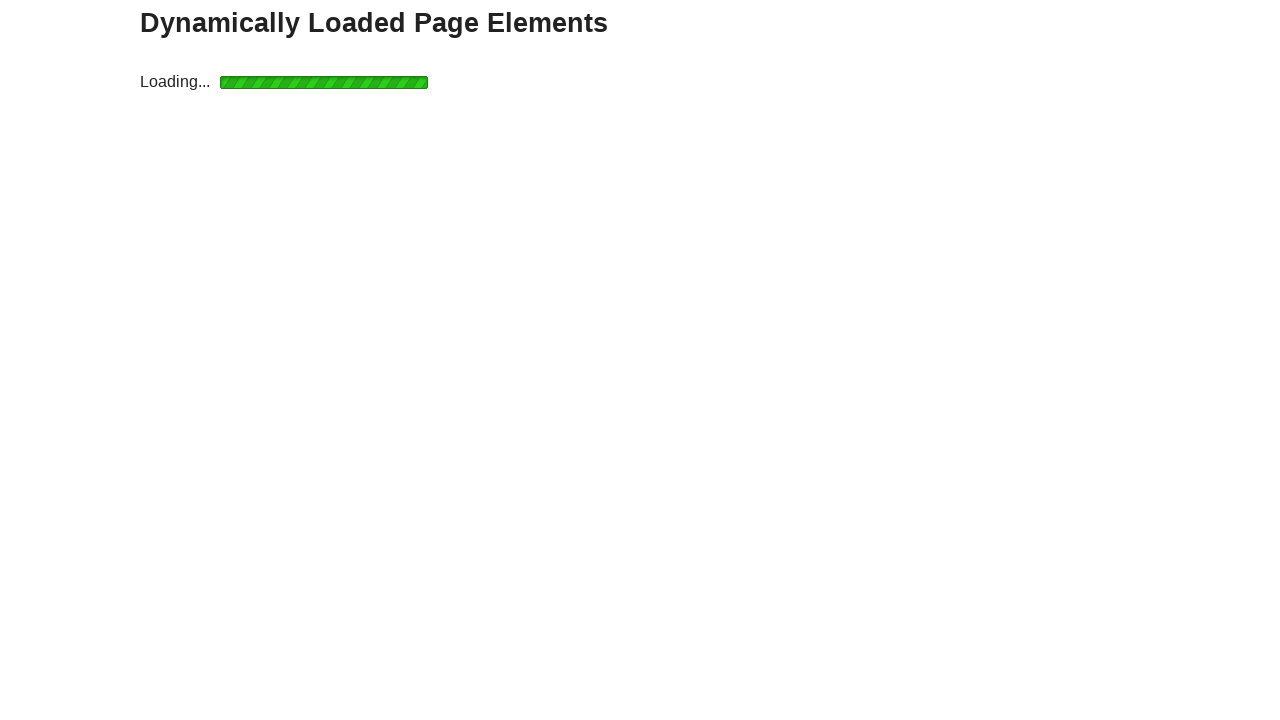

Loading indicator disappeared, dynamic loading completed
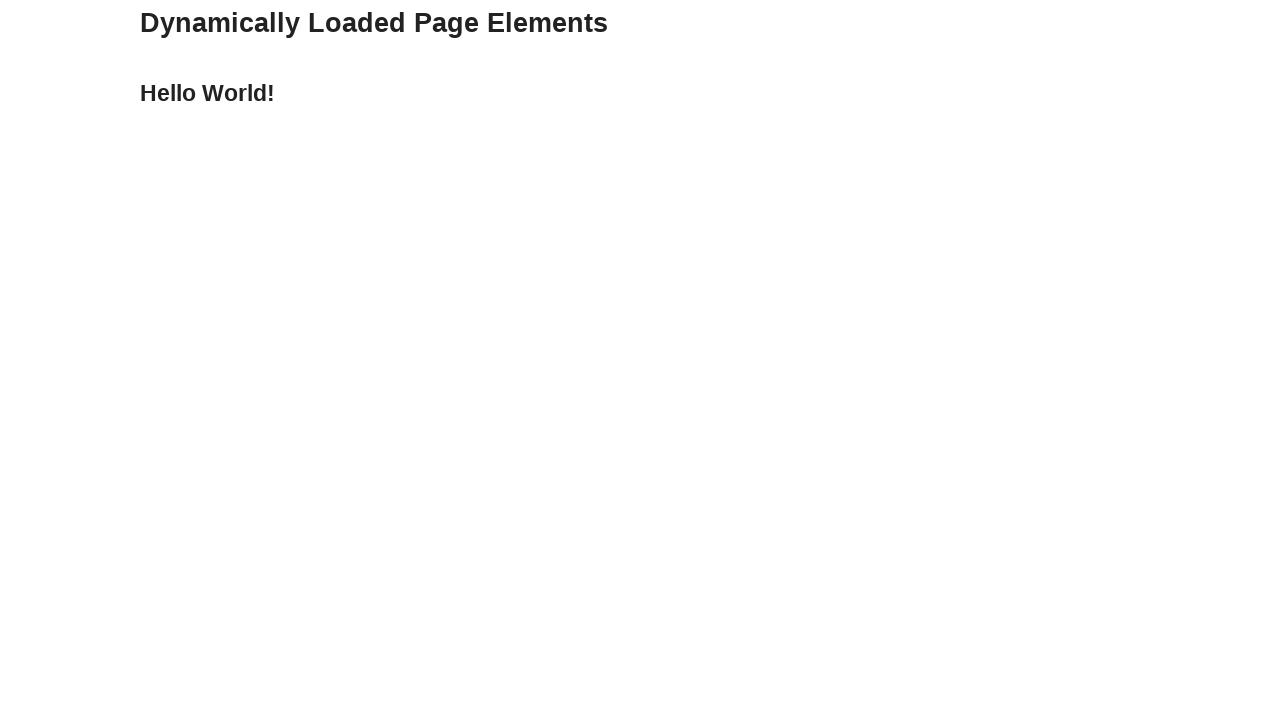

Located the result element
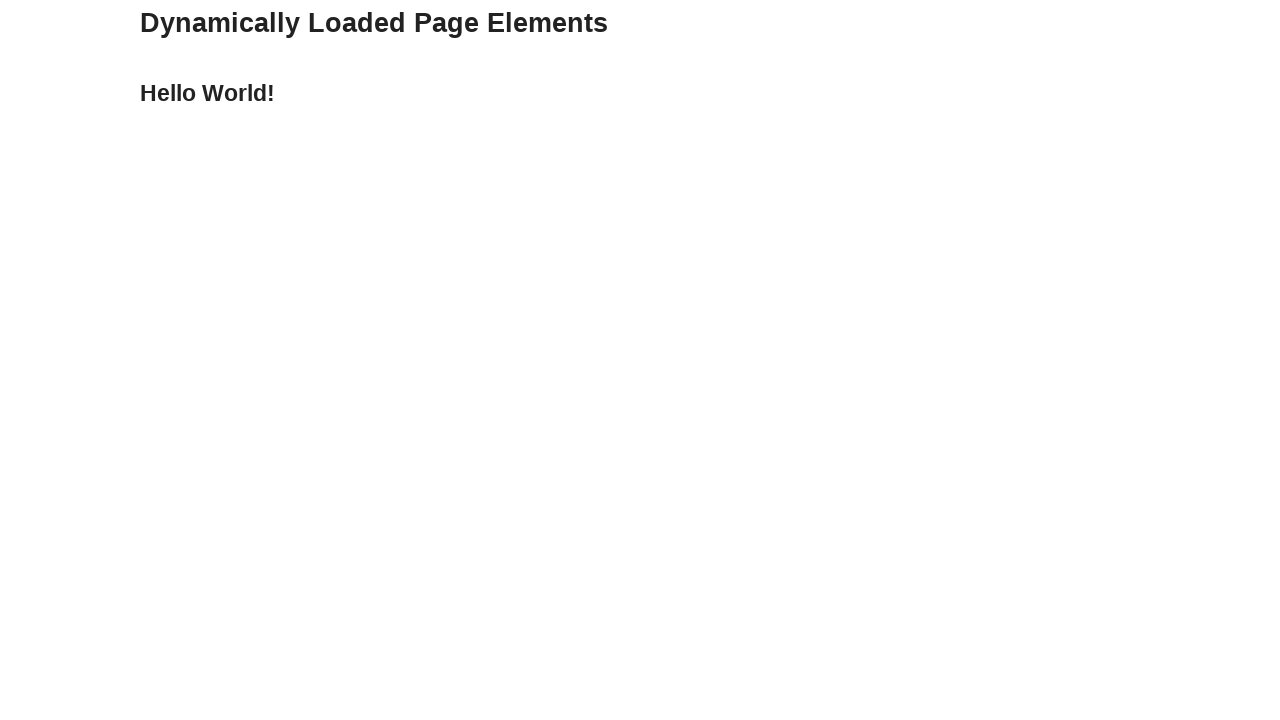

Verified result text is 'Hello World!'
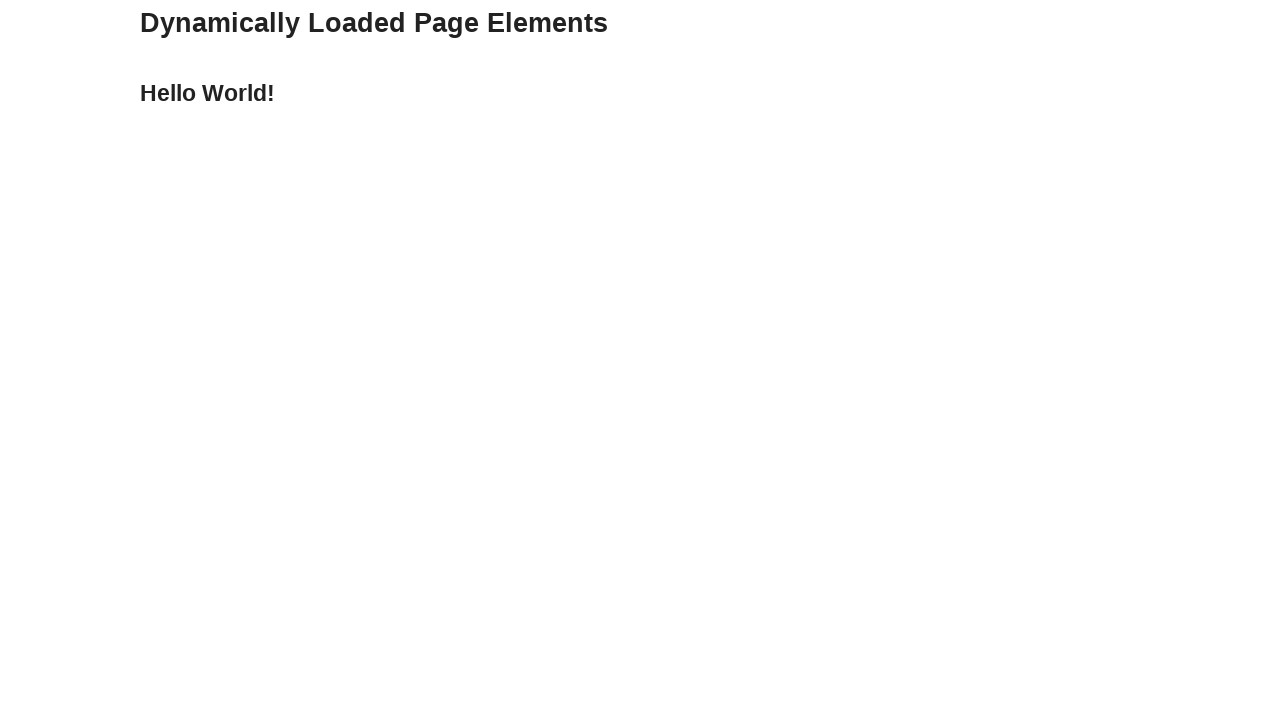

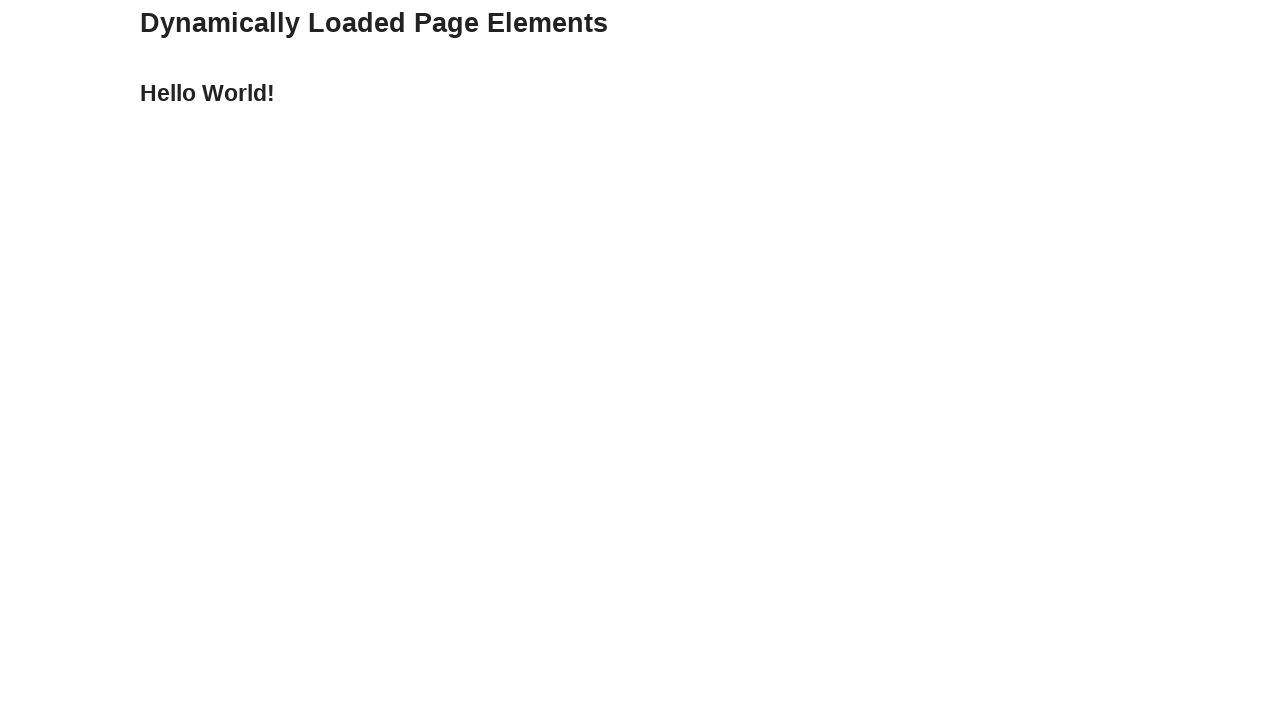